Tests Hacker News search functionality by searching for "selenium" and verifying results contain the search term

Starting URL: https://news.ycombinator.com

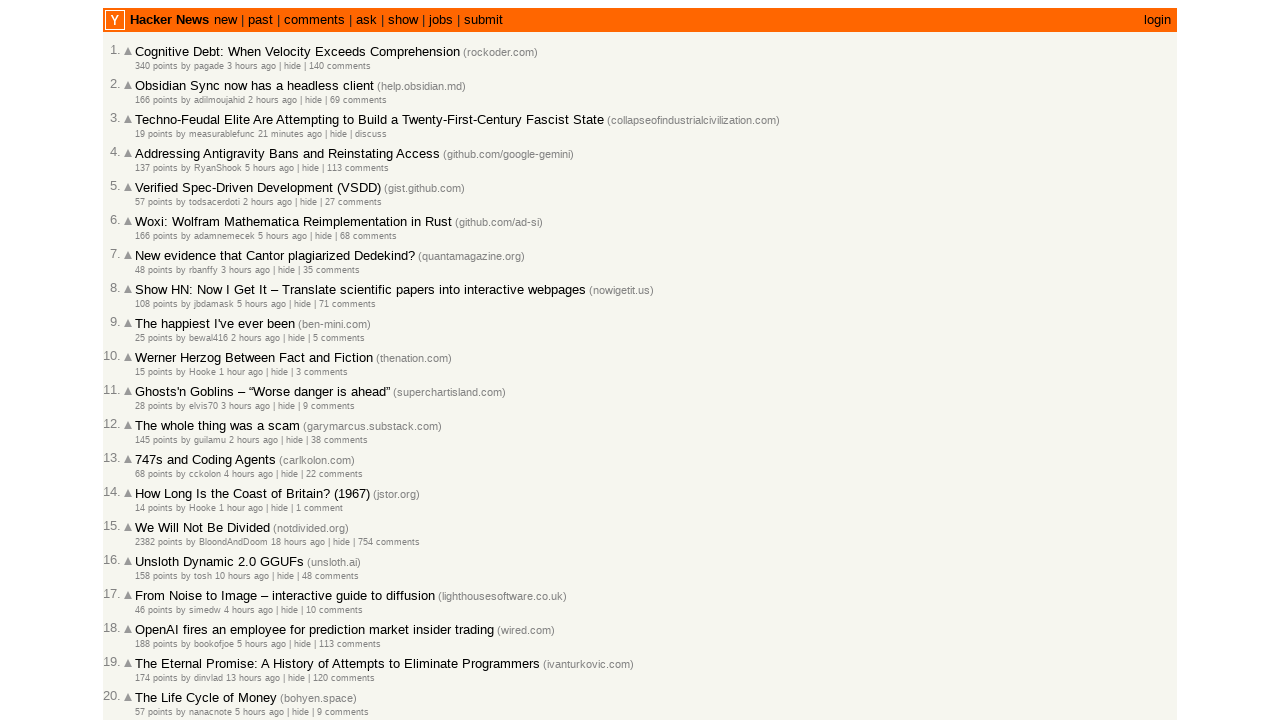

Filled search box with 'selenium' on input[name='q']
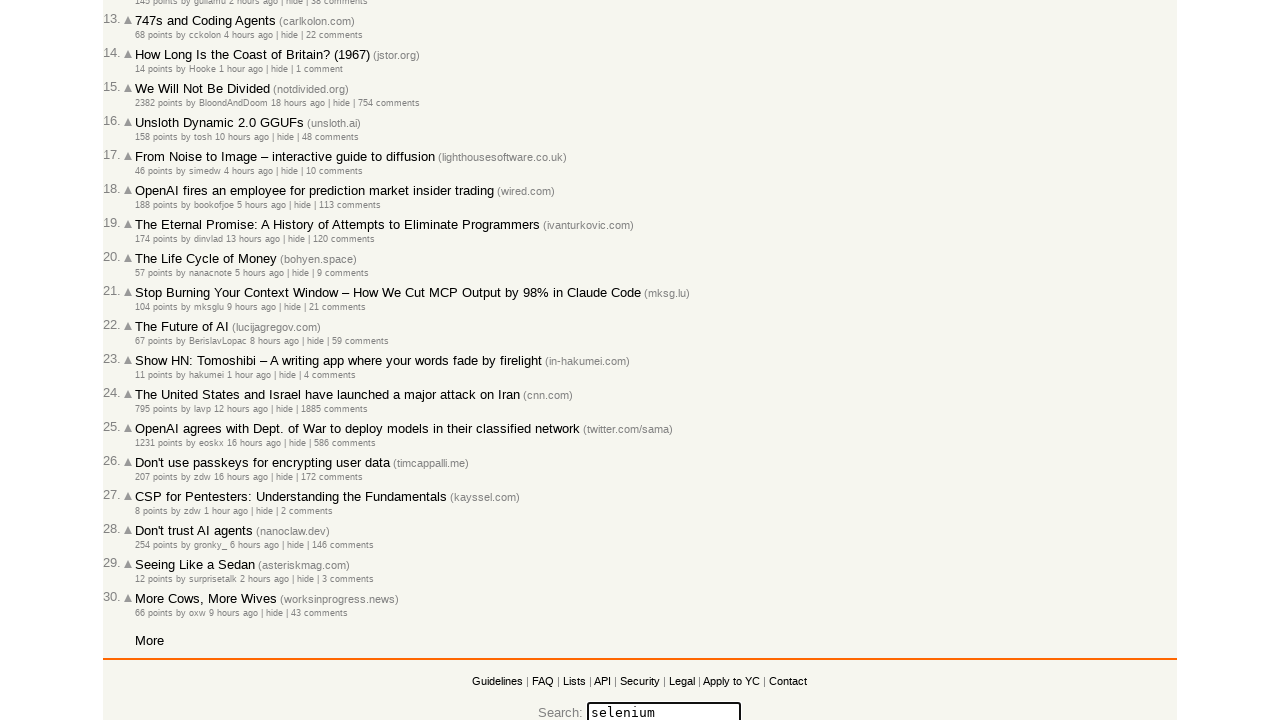

Pressed Enter to submit search query on input[name='q']
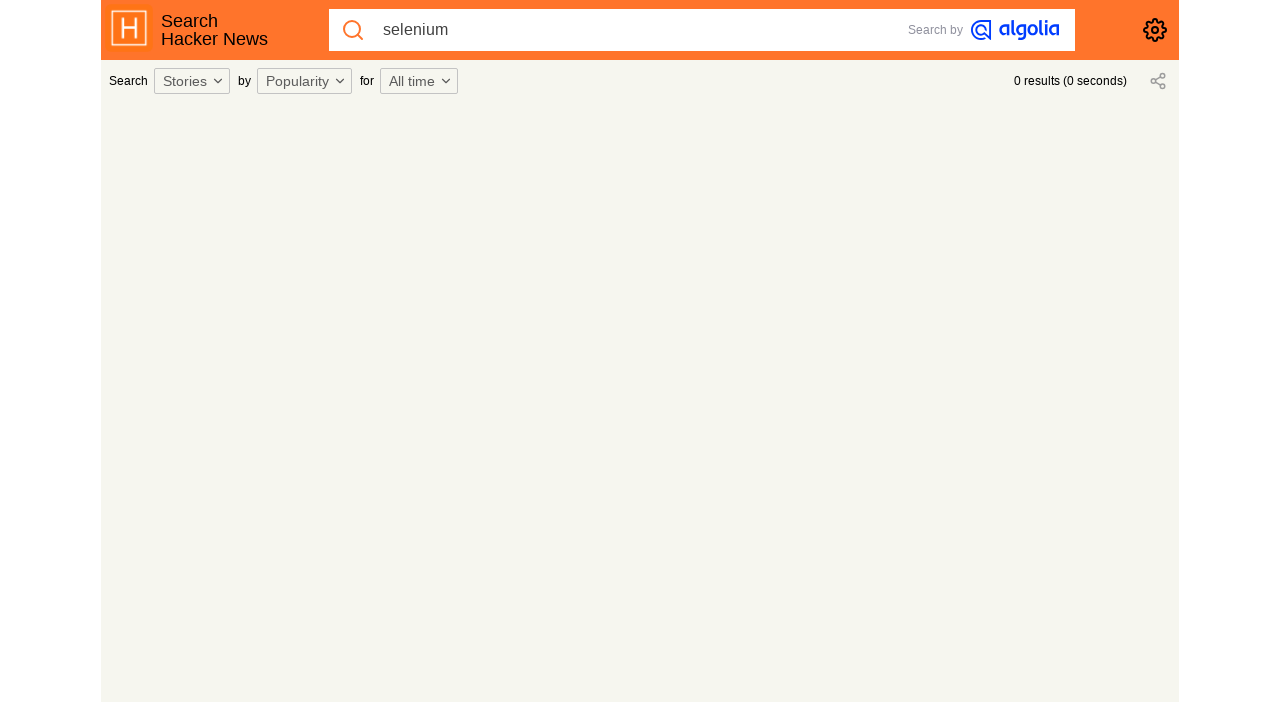

Waited for search results to load
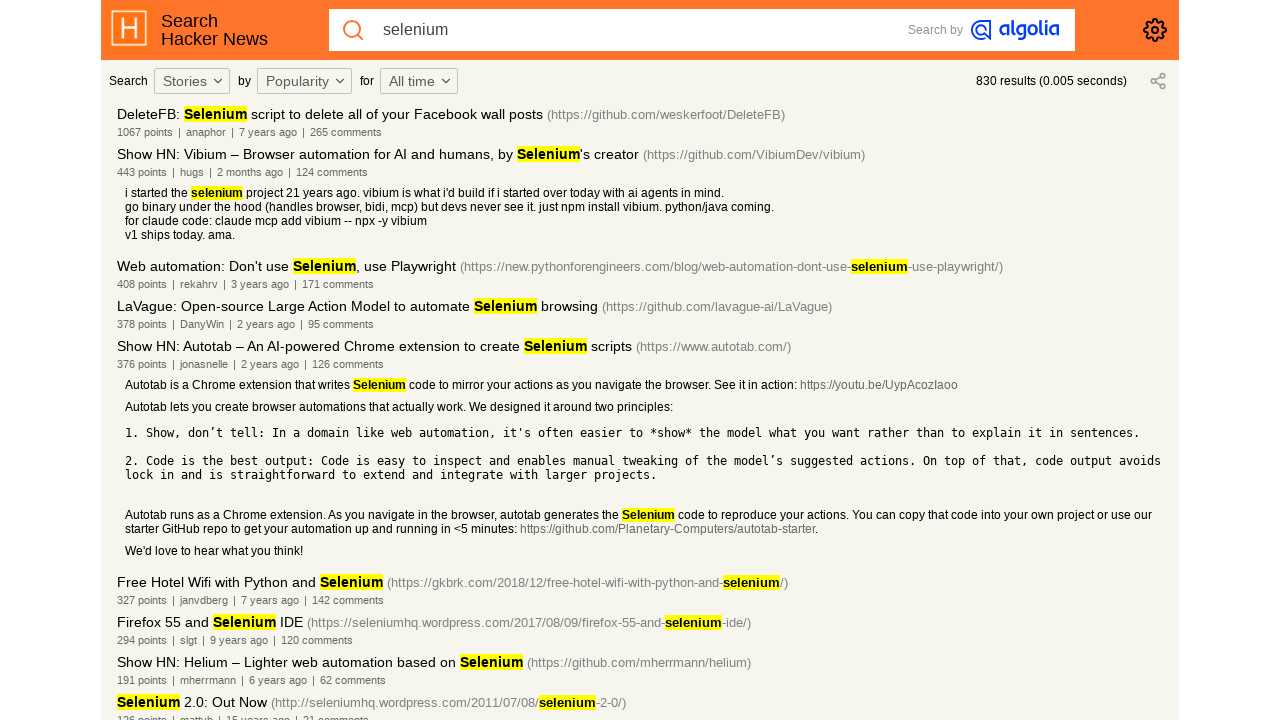

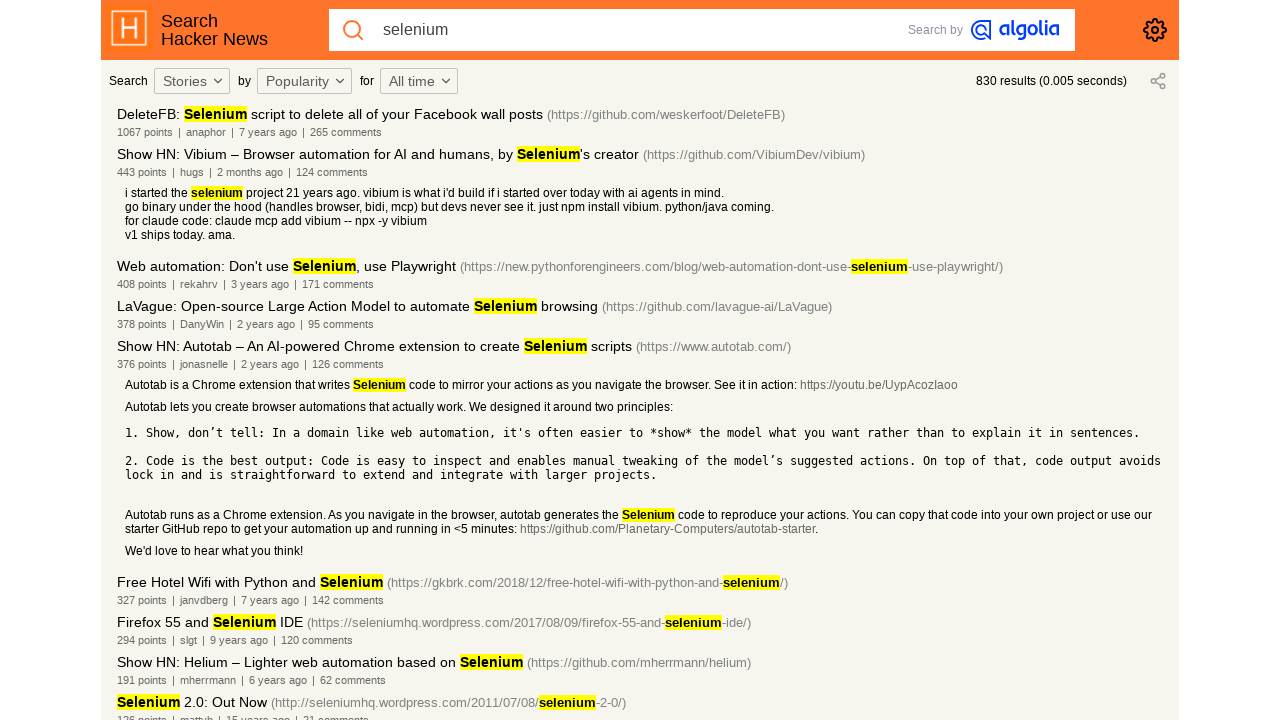